Tests the JPL Space image gallery by clicking the full image button and verifying the modal image appears

Starting URL: https://data-class-jpl-space.s3.amazonaws.com/JPL_Space/index.html

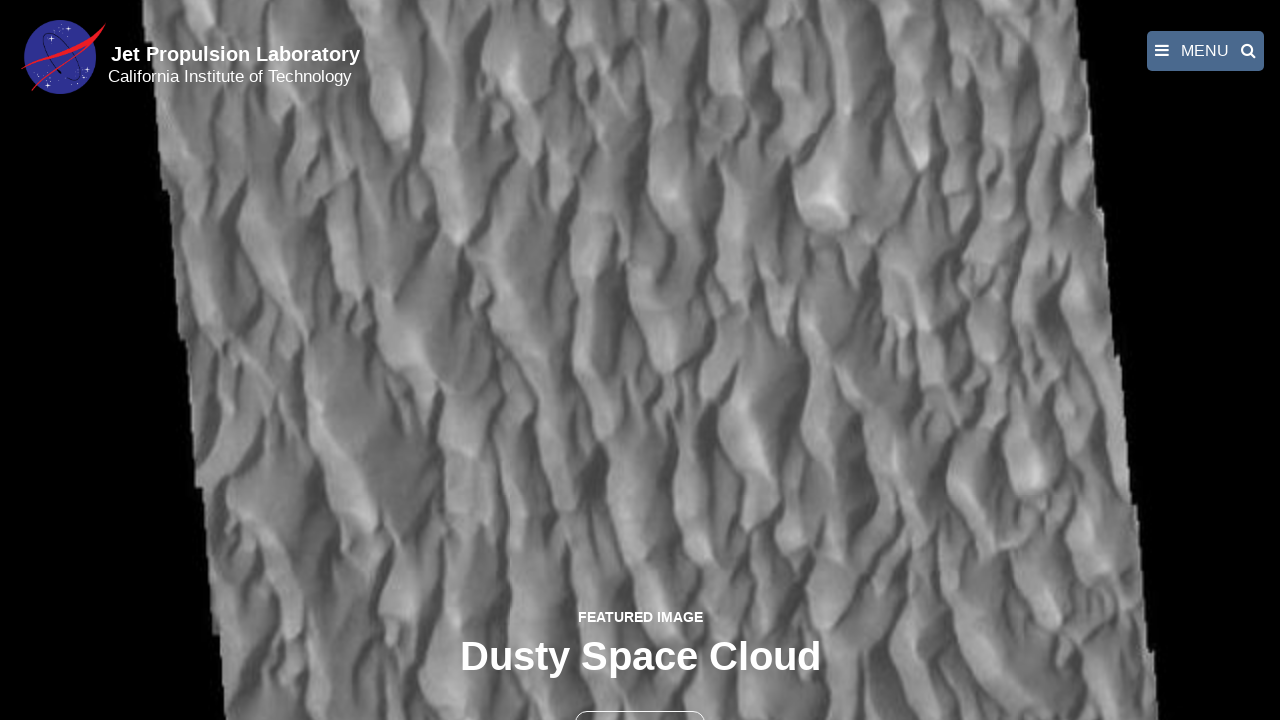

Clicked the full image button to open modal at (640, 699) on button >> nth=1
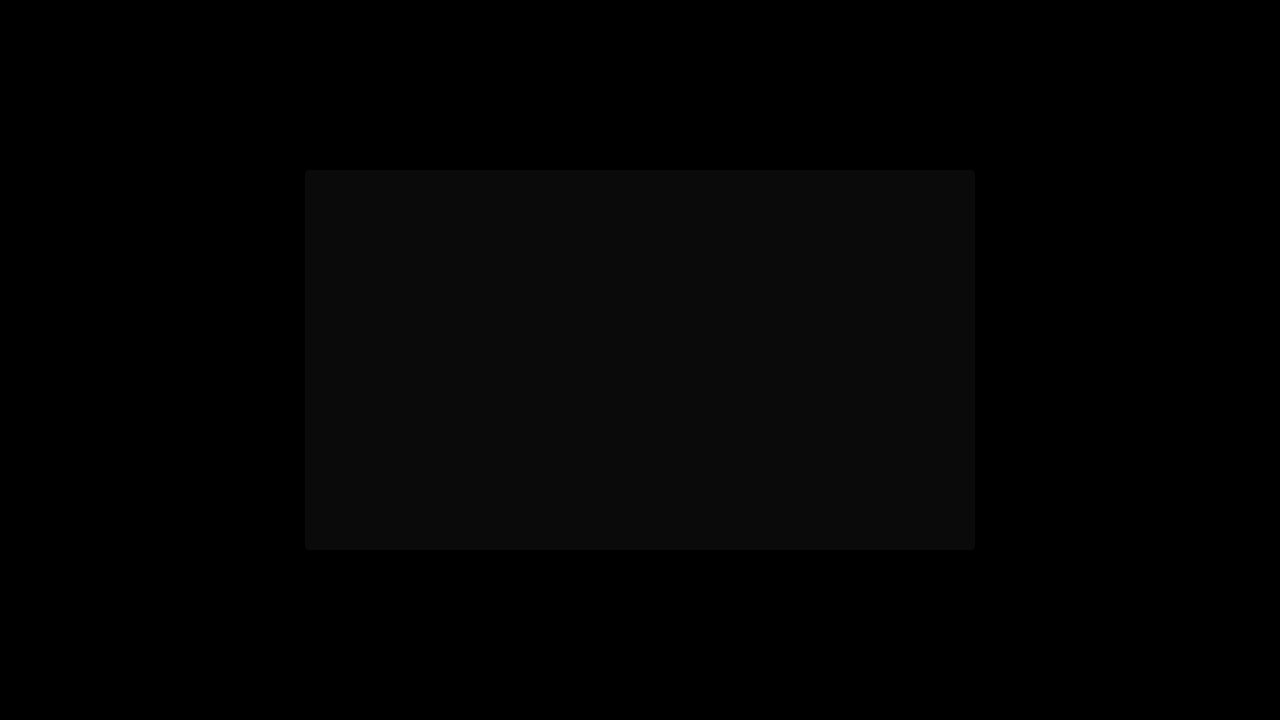

Modal image appeared with fancybox-image class
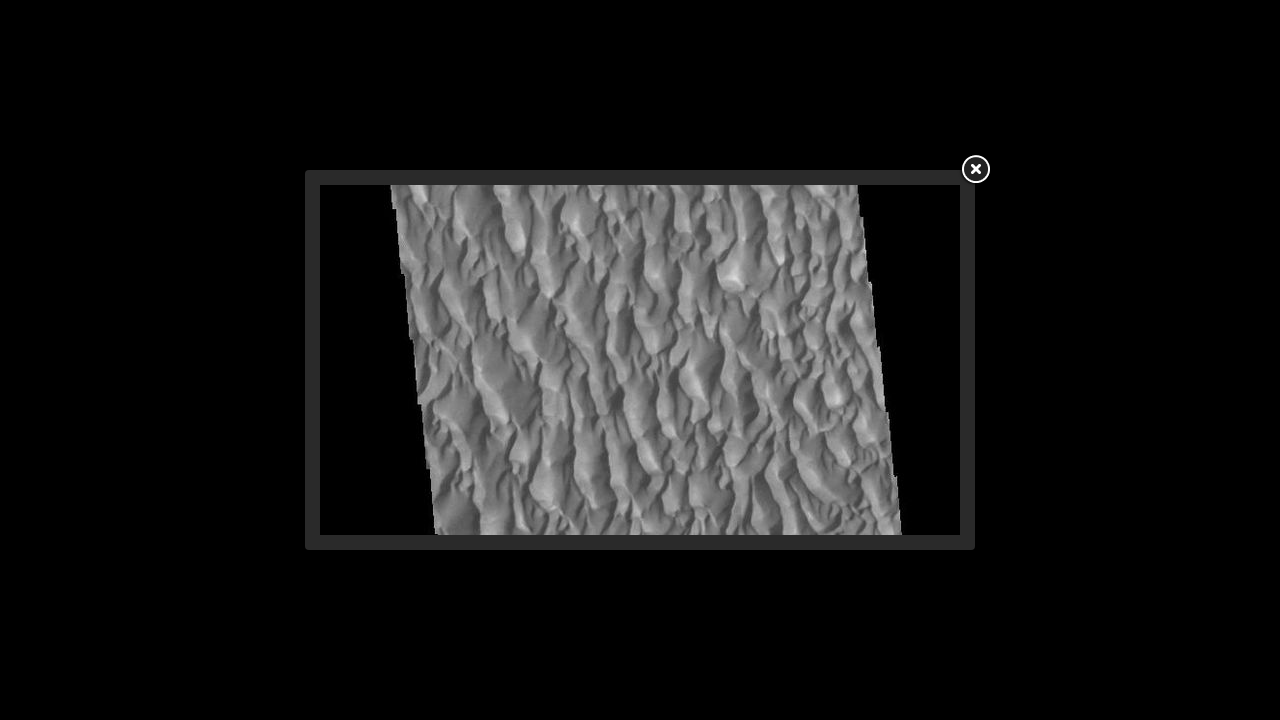

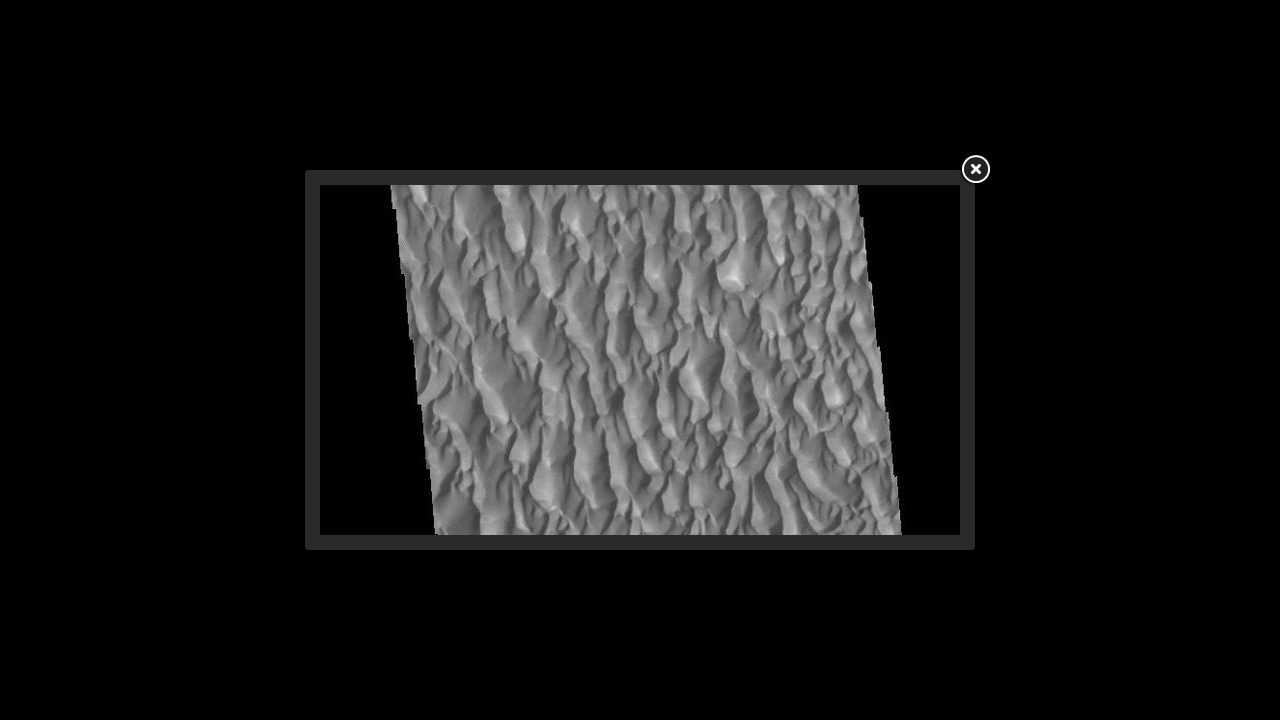